Tests handling of a JavaScript prompt dialog by clicking a button that triggers the prompt, entering a name, and verifying the personalized result message.

Starting URL: https://testautomationpractice.blogspot.com/

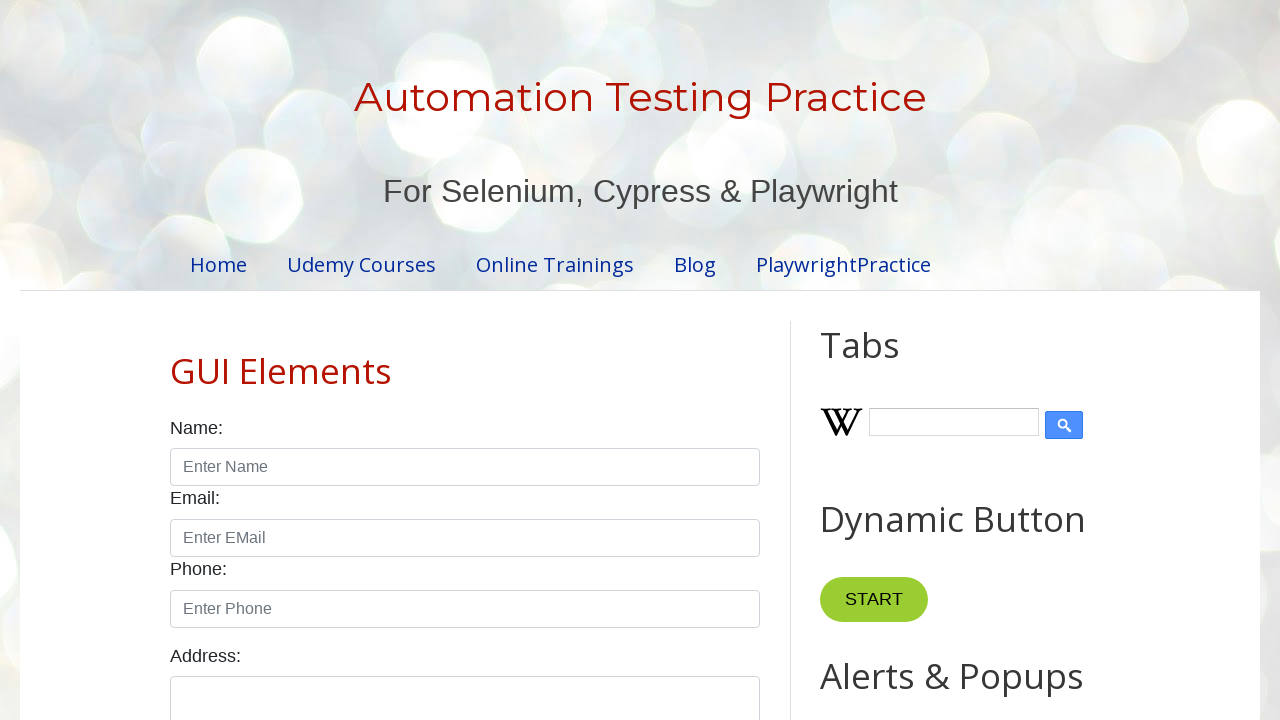

Accepted prompt dialog and entered 'John' as name
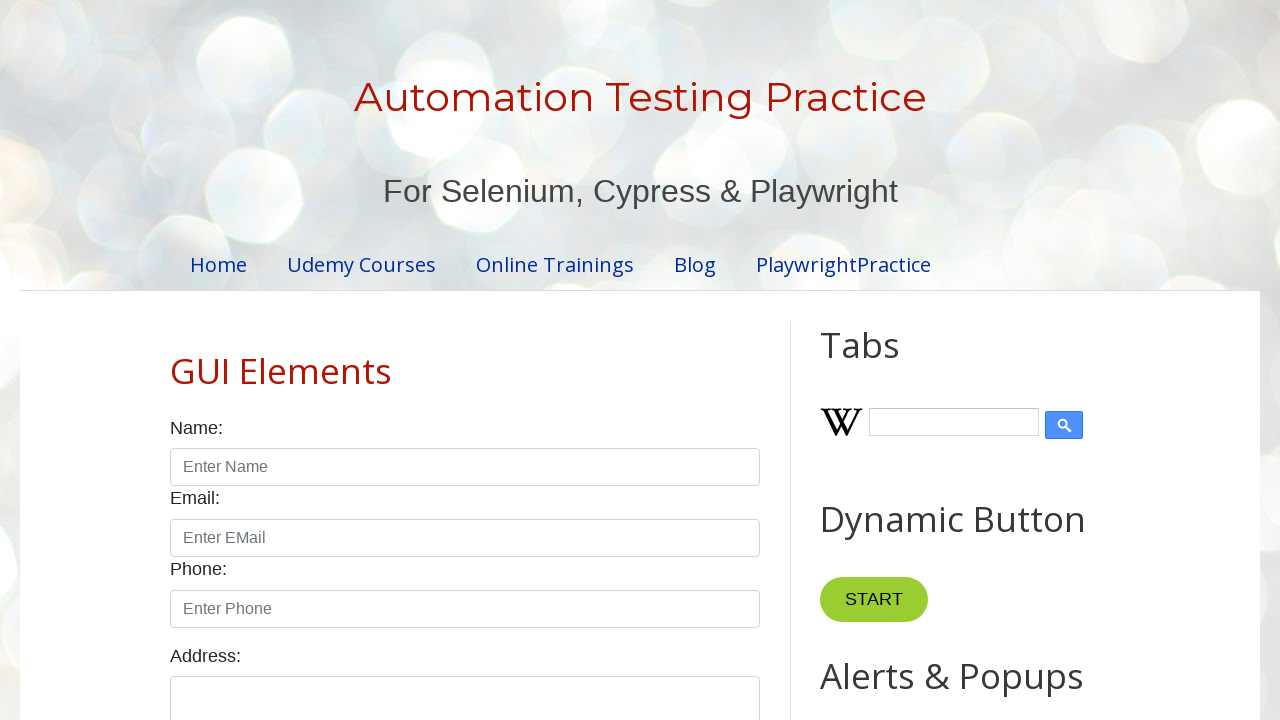

Clicked 'Prompt Alert' button to trigger the prompt dialog at (890, 360) on xpath=//button[normalize-space()='Prompt Alert']
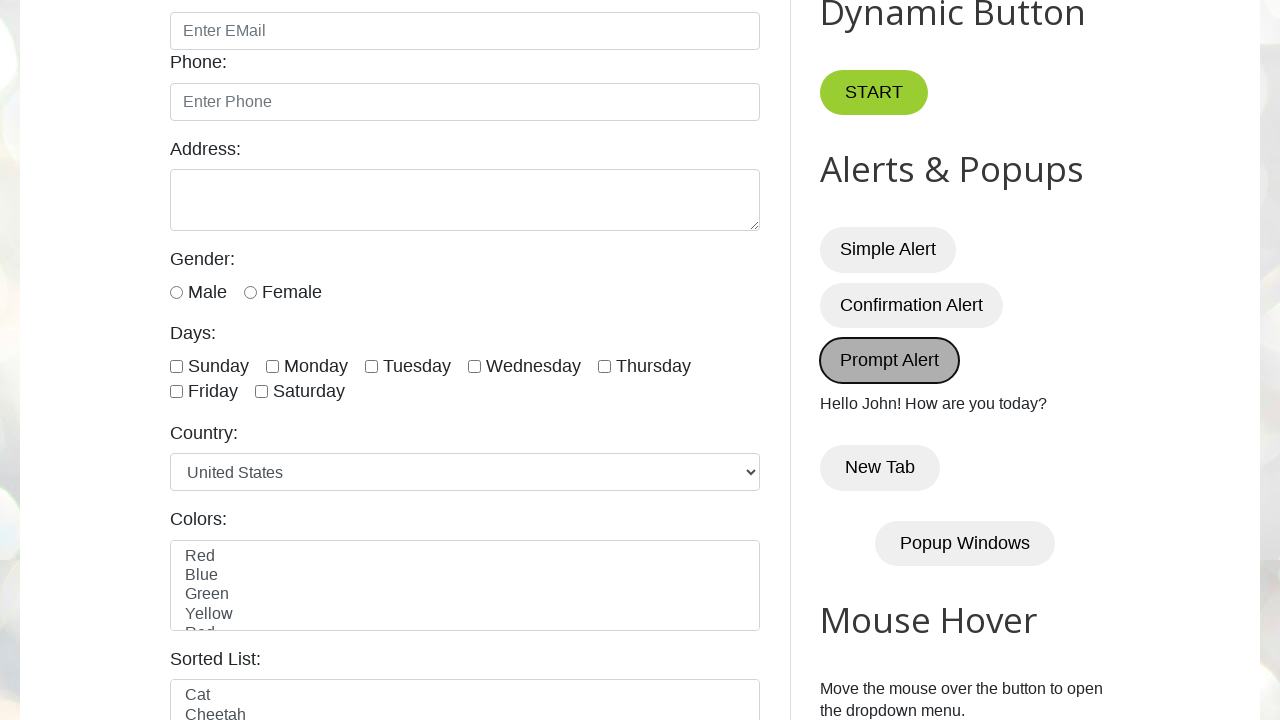

Result message element loaded and ready
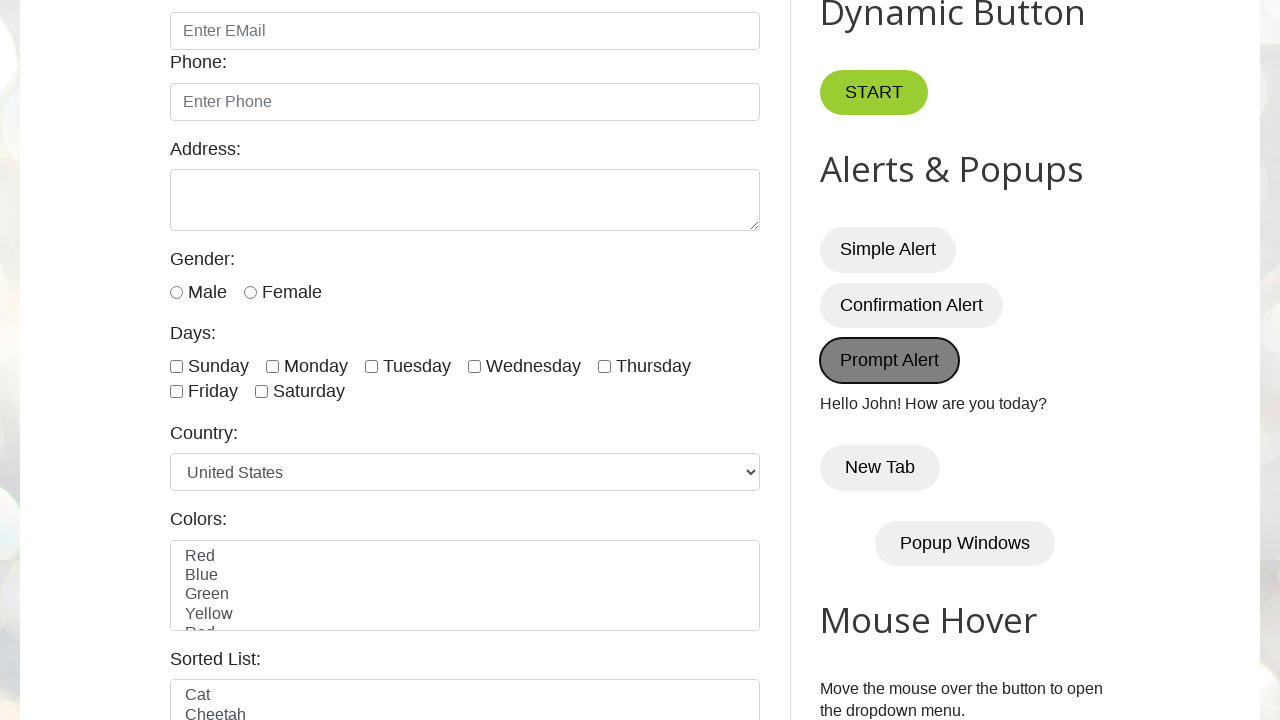

Retrieved result text from demo element
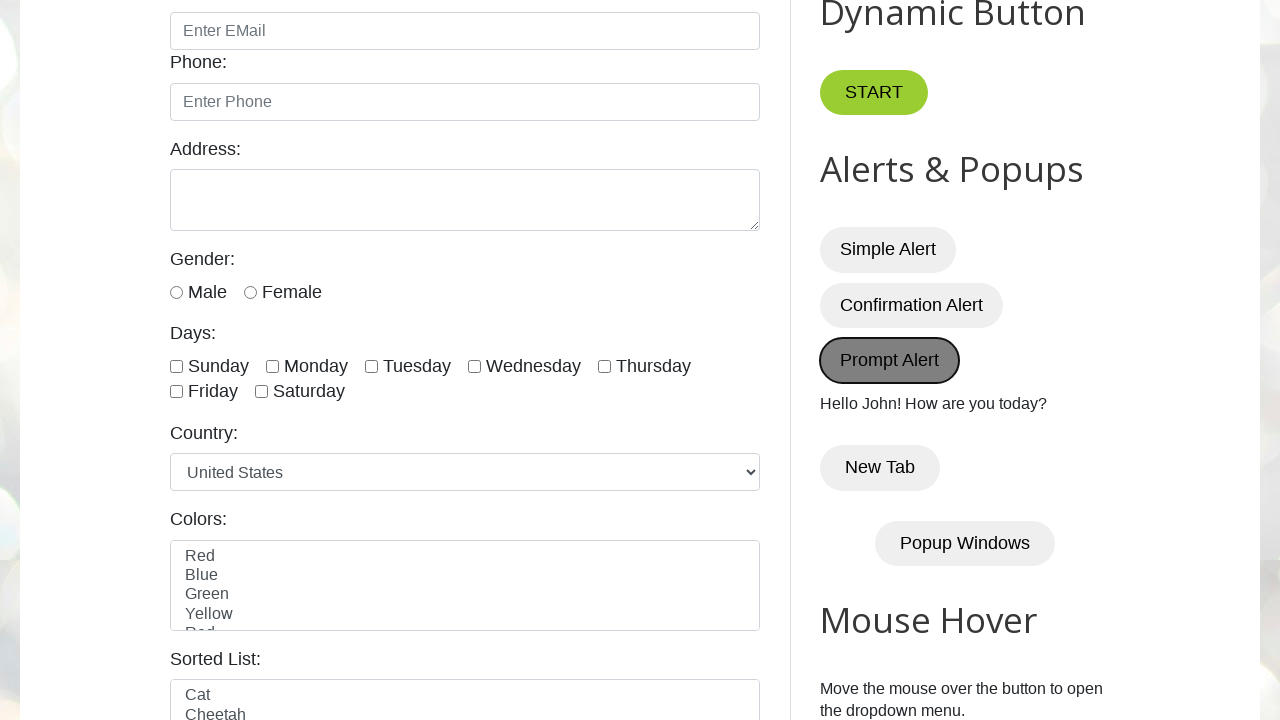

Verified personalized result message 'Hello John! How are you today?'
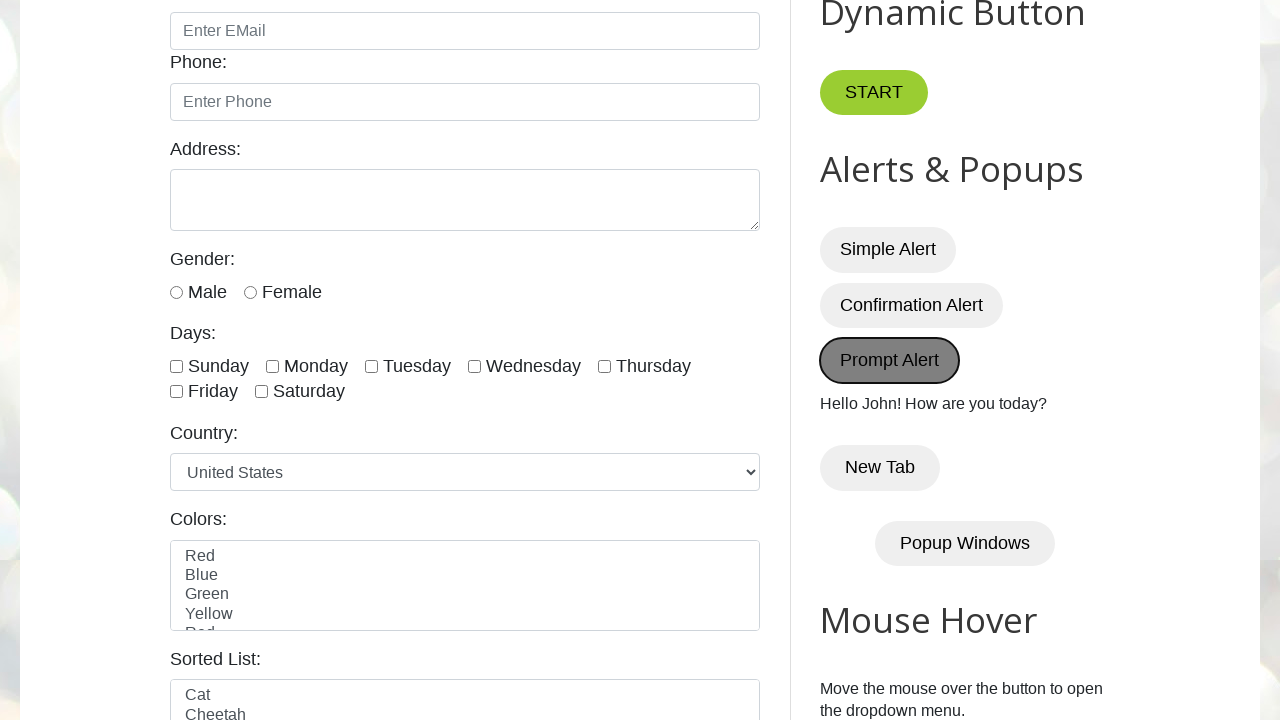

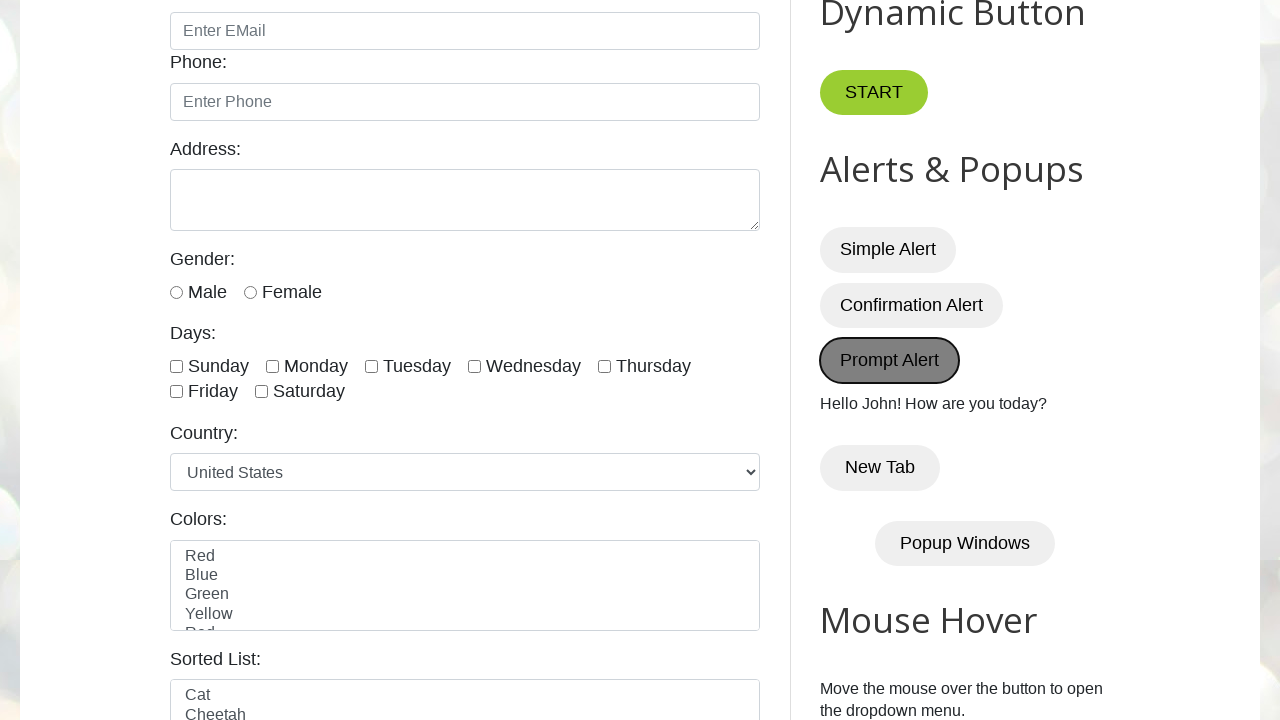